Verifies that main navigation elements (Solutions, Why OrangeHRM, Resources, Company) are displayed on the OrangeHRM homepage, then clicks on the "Why OrangeHRM" link.

Starting URL: https://www.orangehrm.com/

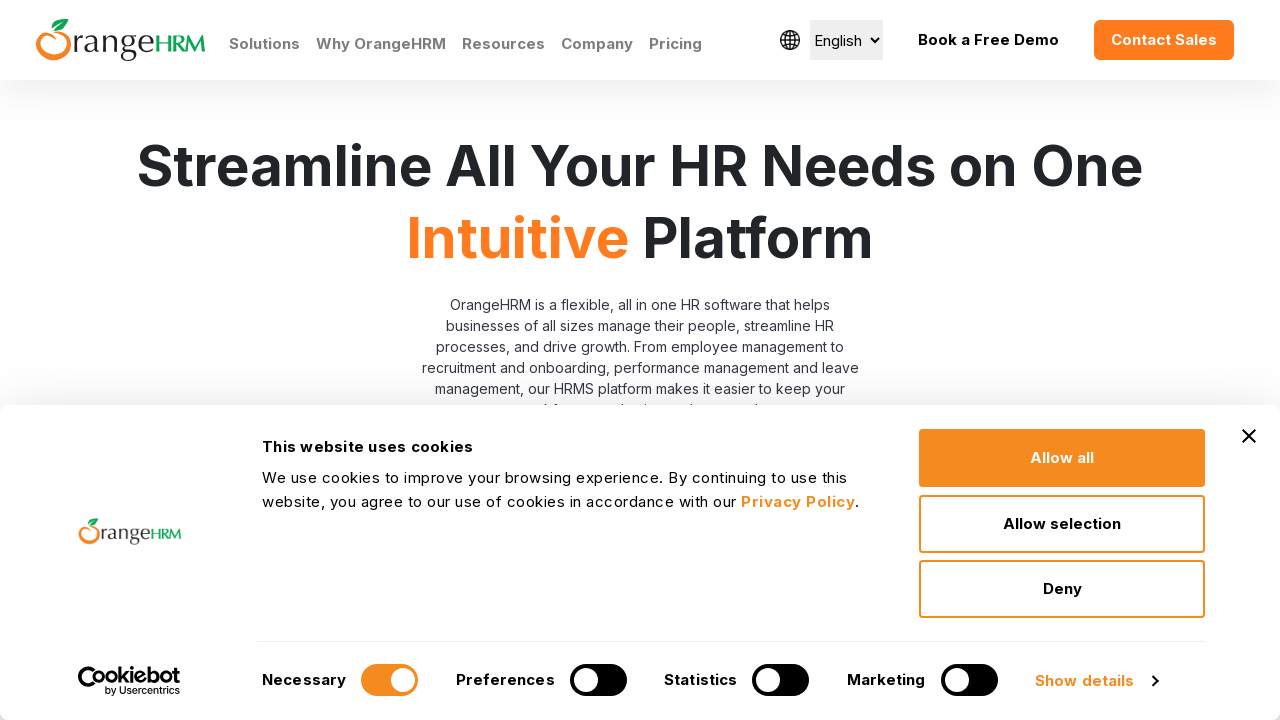

Waited for Solutions link to appear
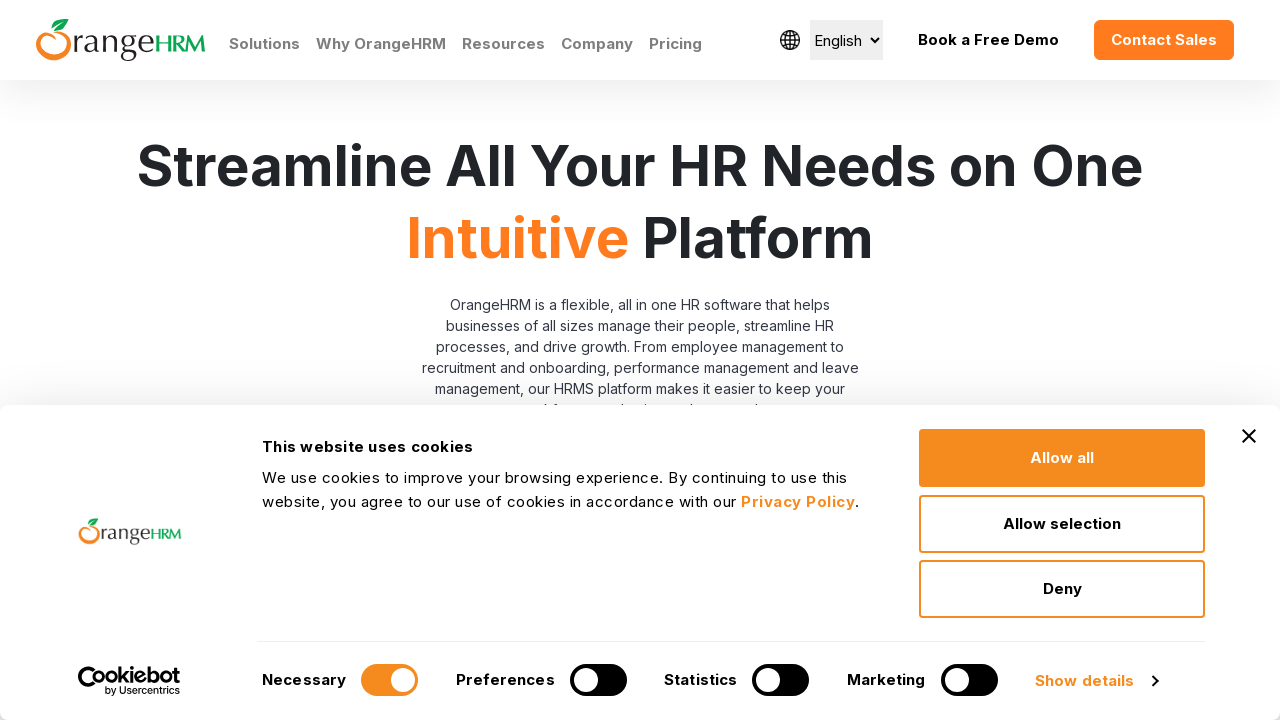

Verified Solutions link is visible
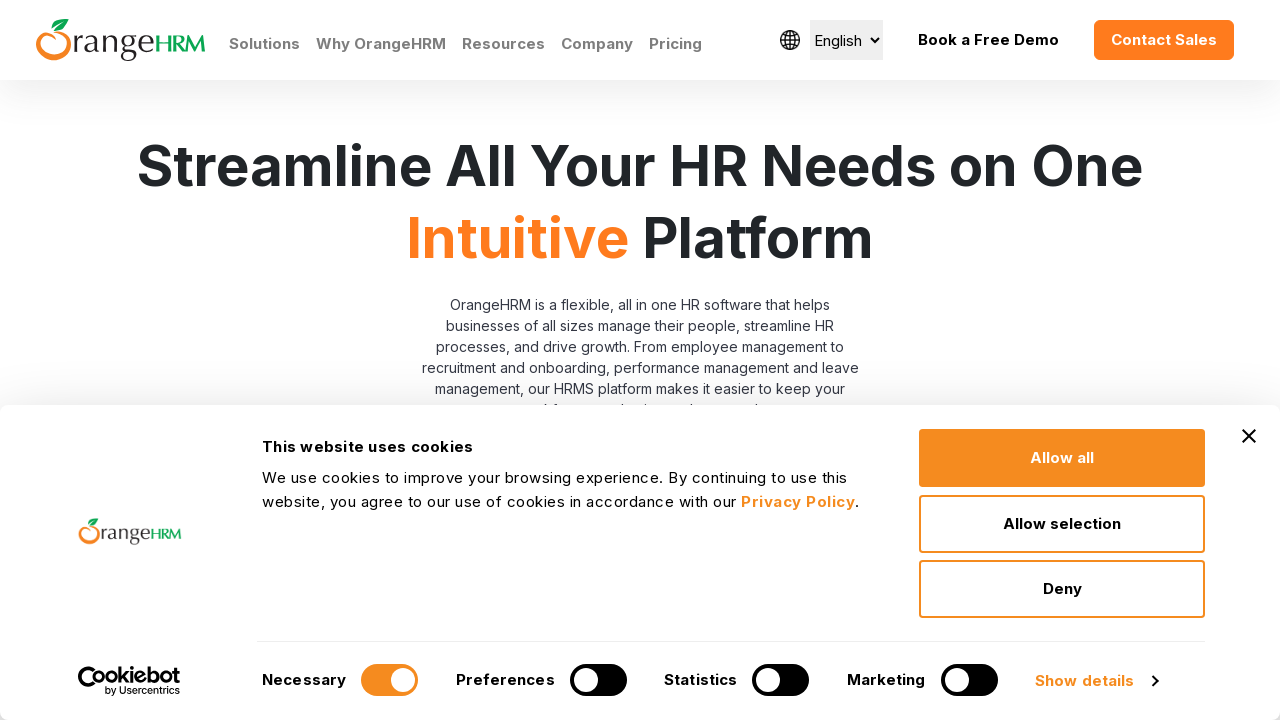

Waited for Why OrangeHRM link to appear
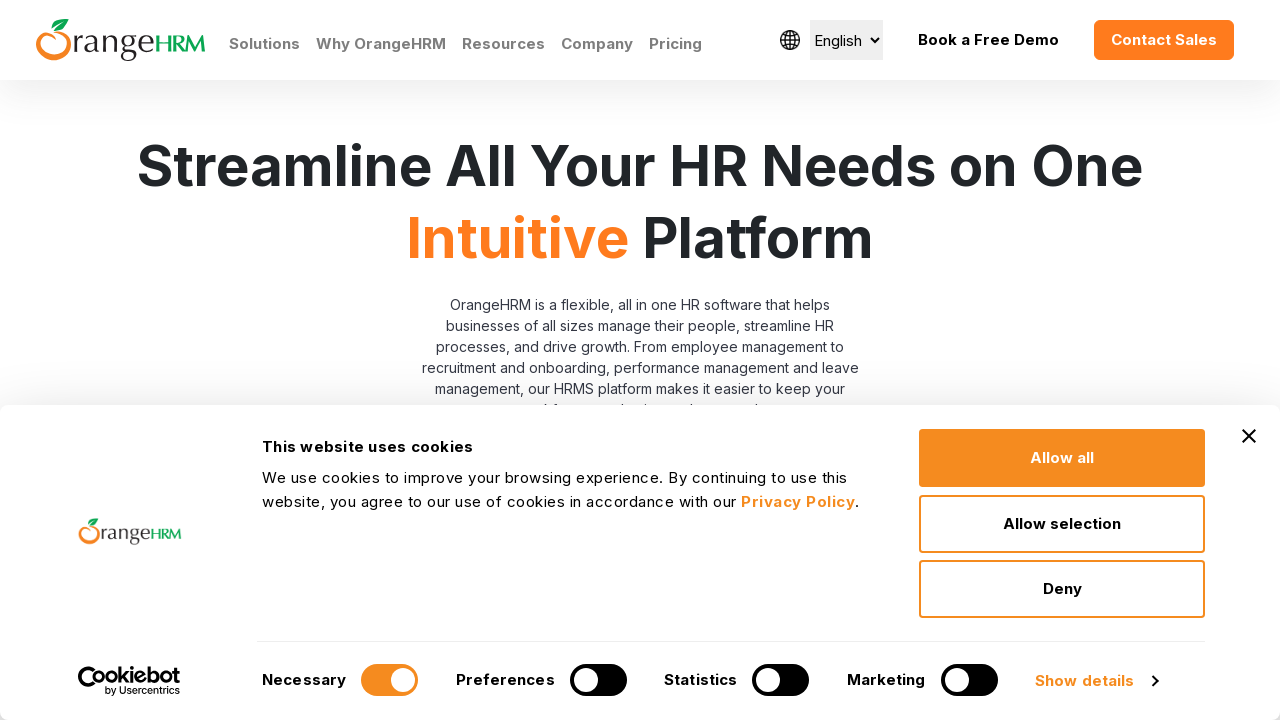

Verified Why OrangeHRM link is visible
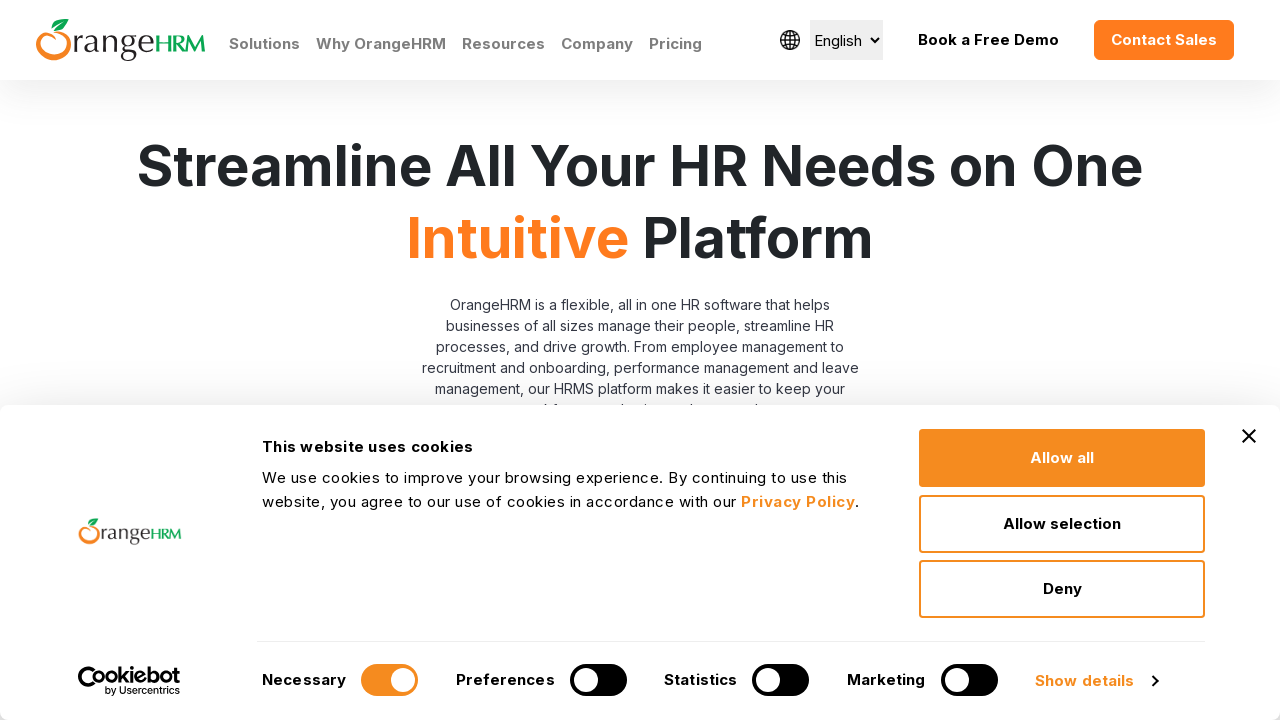

Waited for Resources link to appear
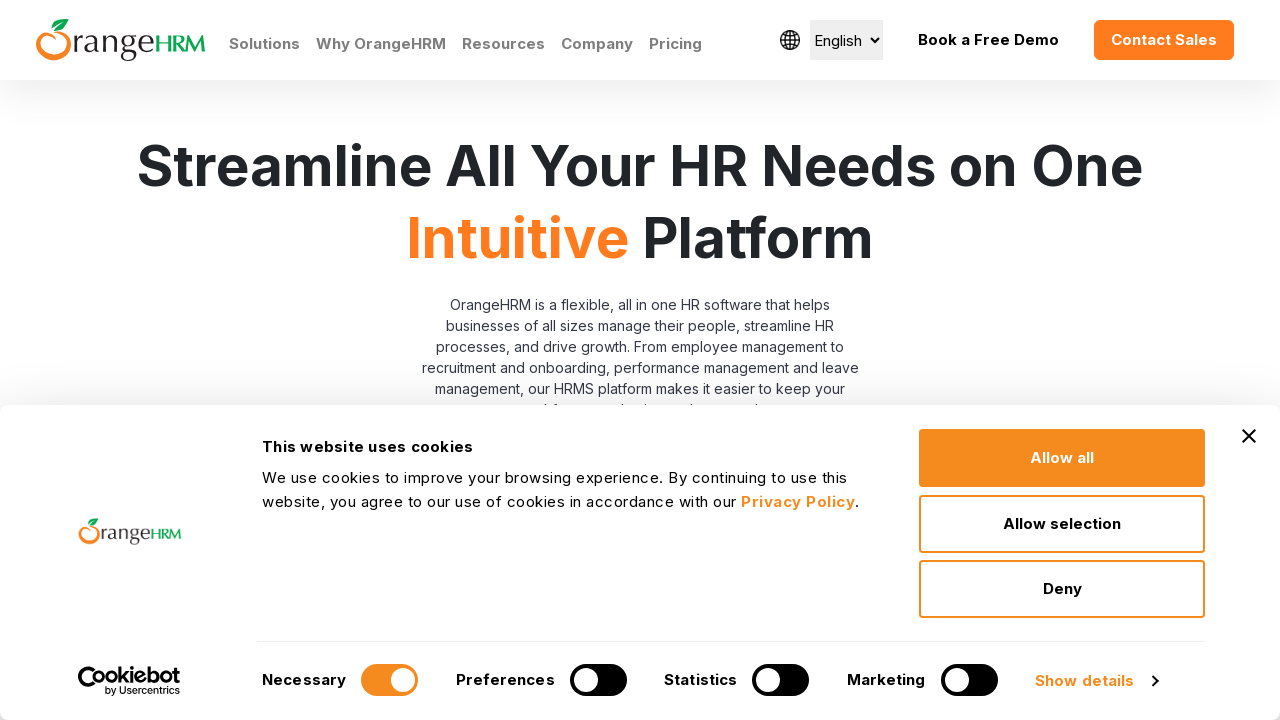

Verified Resources link is visible
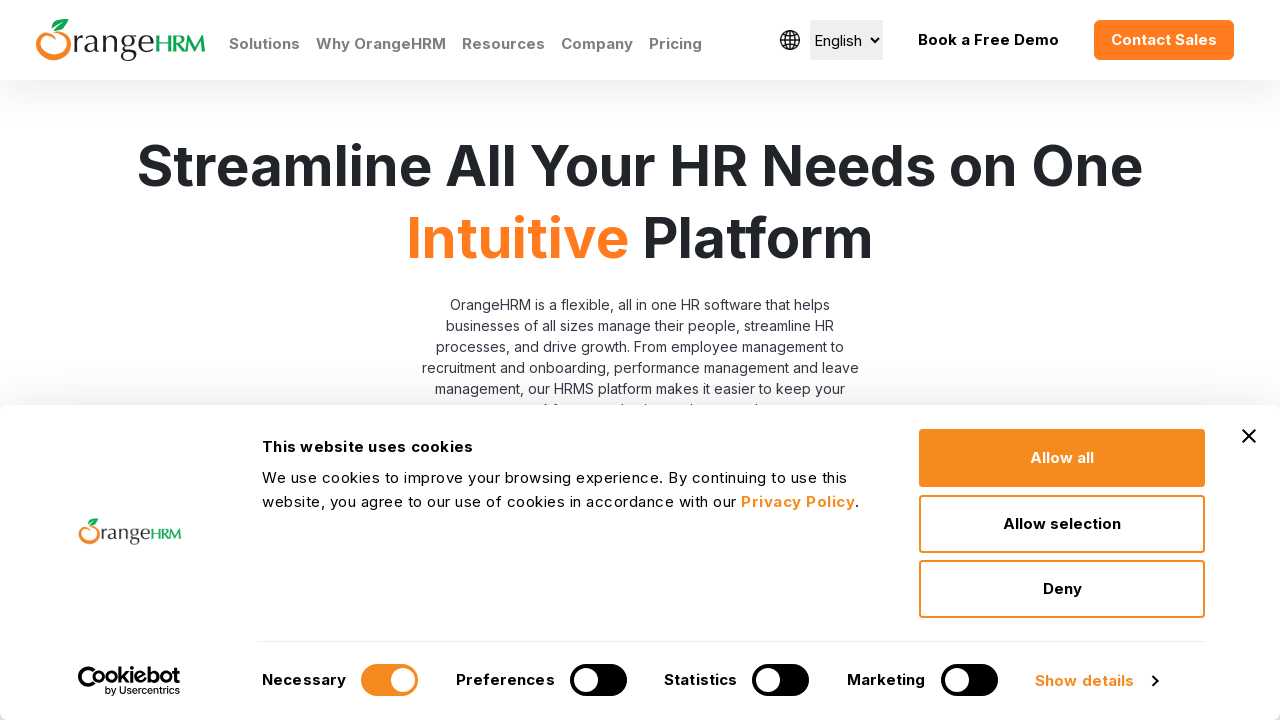

Waited for Company link to appear
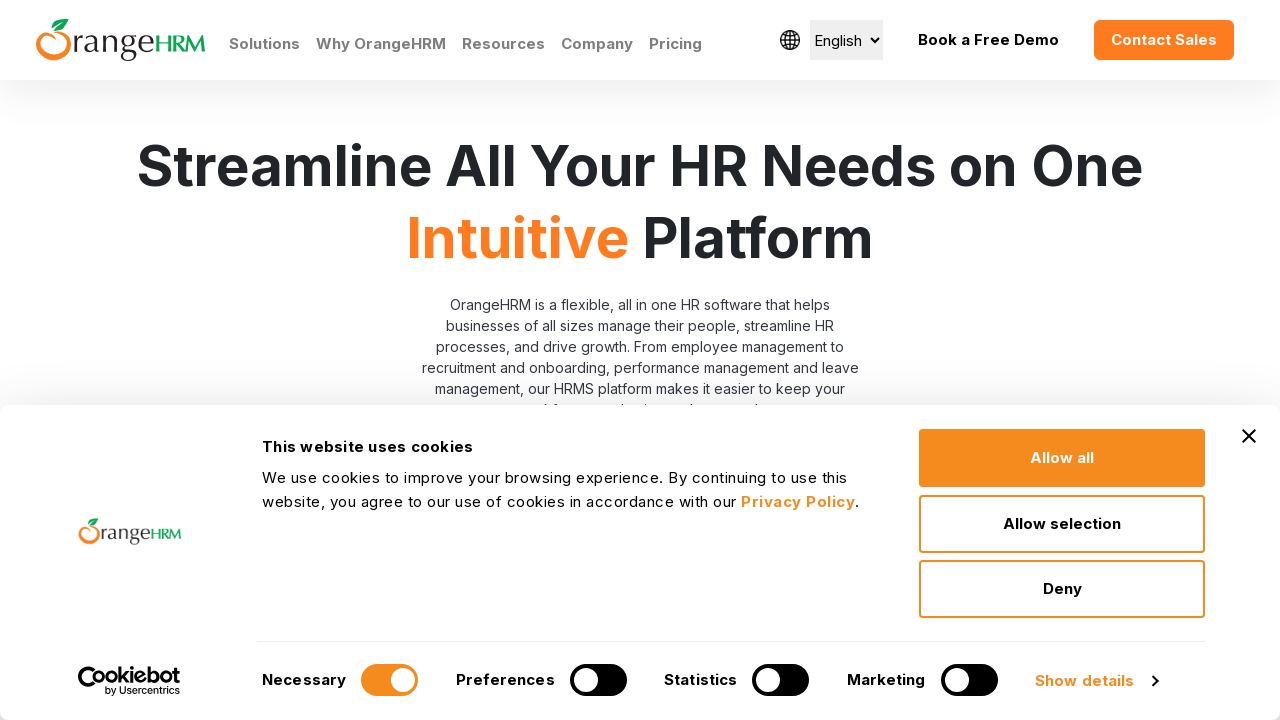

Verified Company link is visible
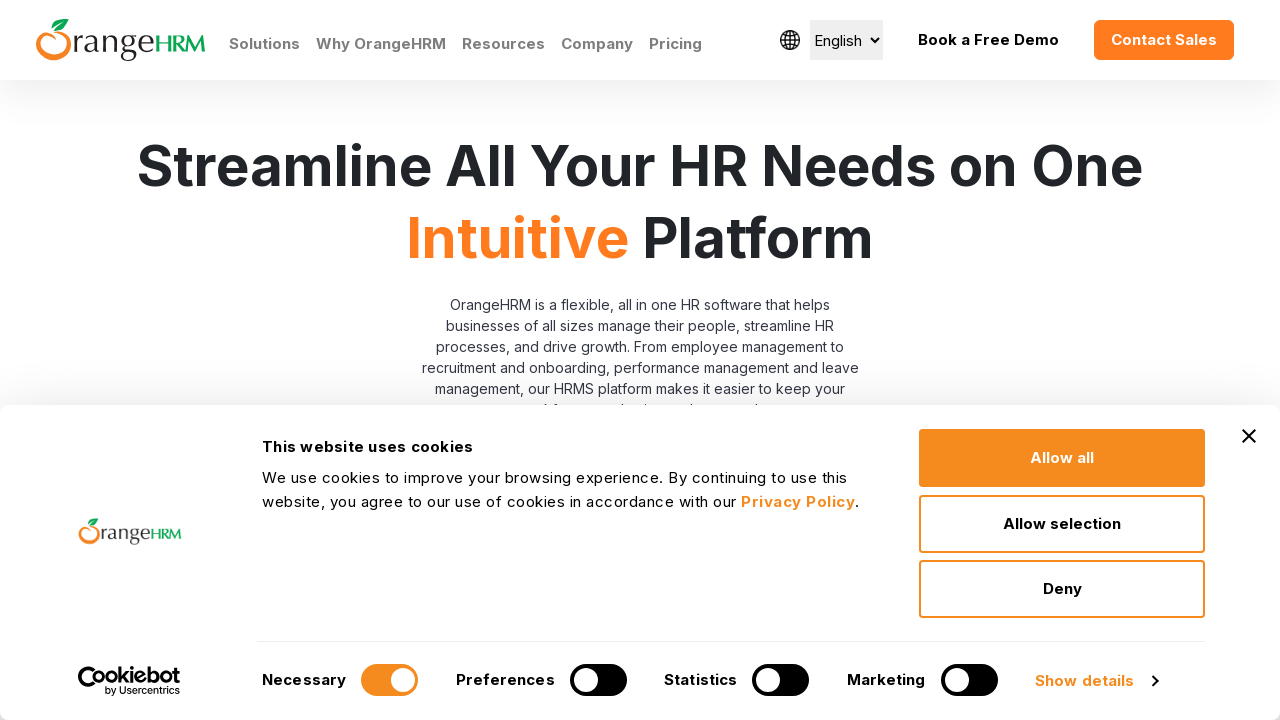

Clicked on Why OrangeHRM link at (381, 44) on xpath=//a[text()='Why OrangeHRM']
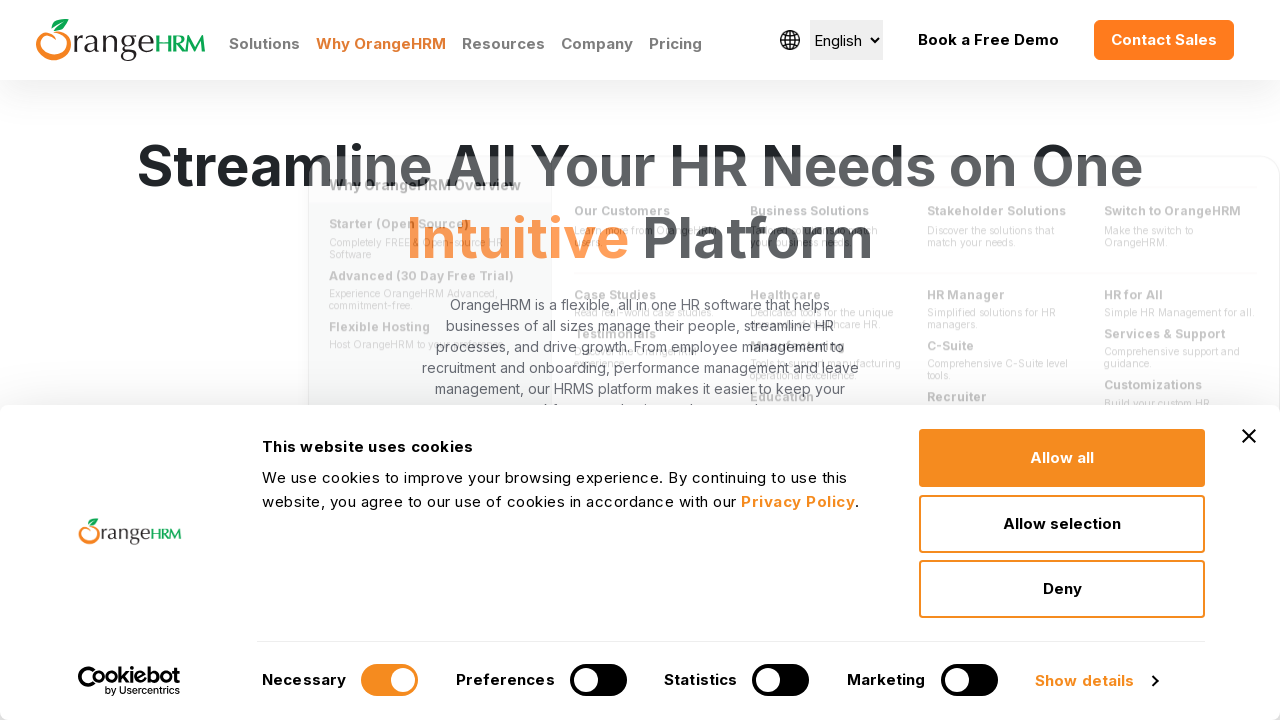

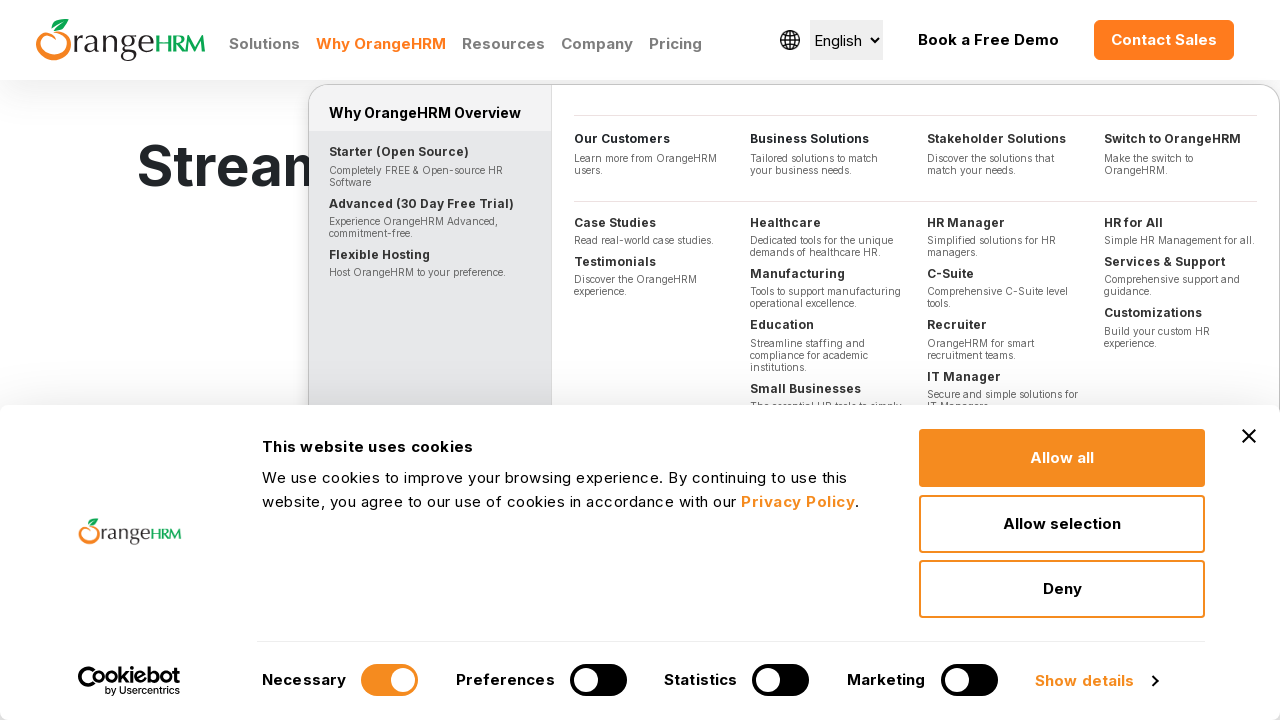